Clicks the cart icon and proceeds to checkout

Starting URL: https://rahulshettyacademy.com/seleniumPractise/#/

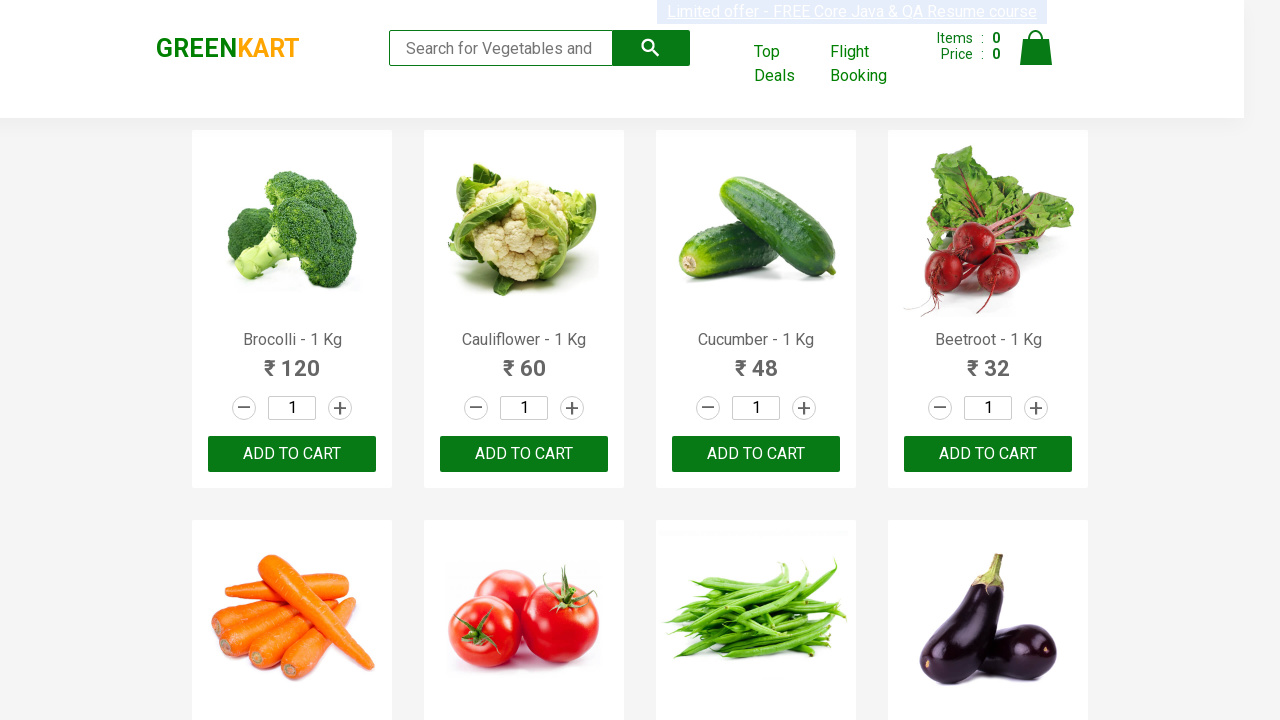

Clicked cart icon at (1036, 59) on .cart-icon
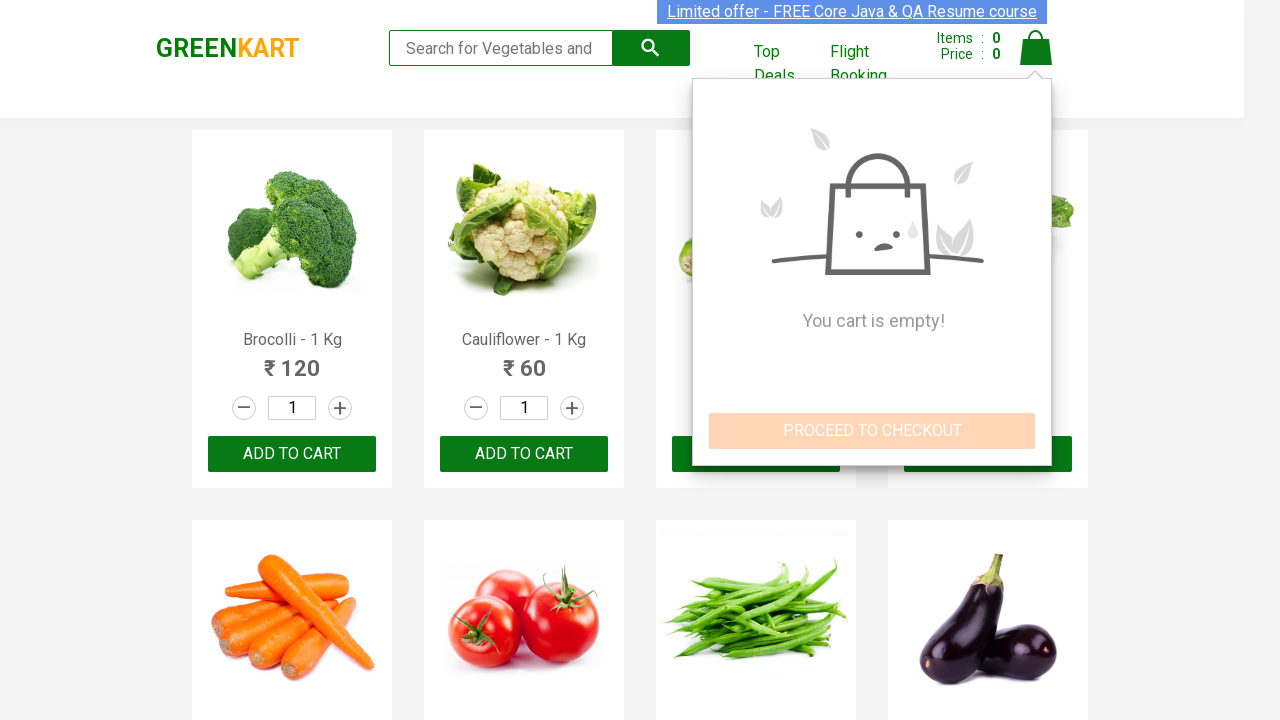

Clicked proceed to checkout button at (872, 431) on .cart-preview > .action-block >> button
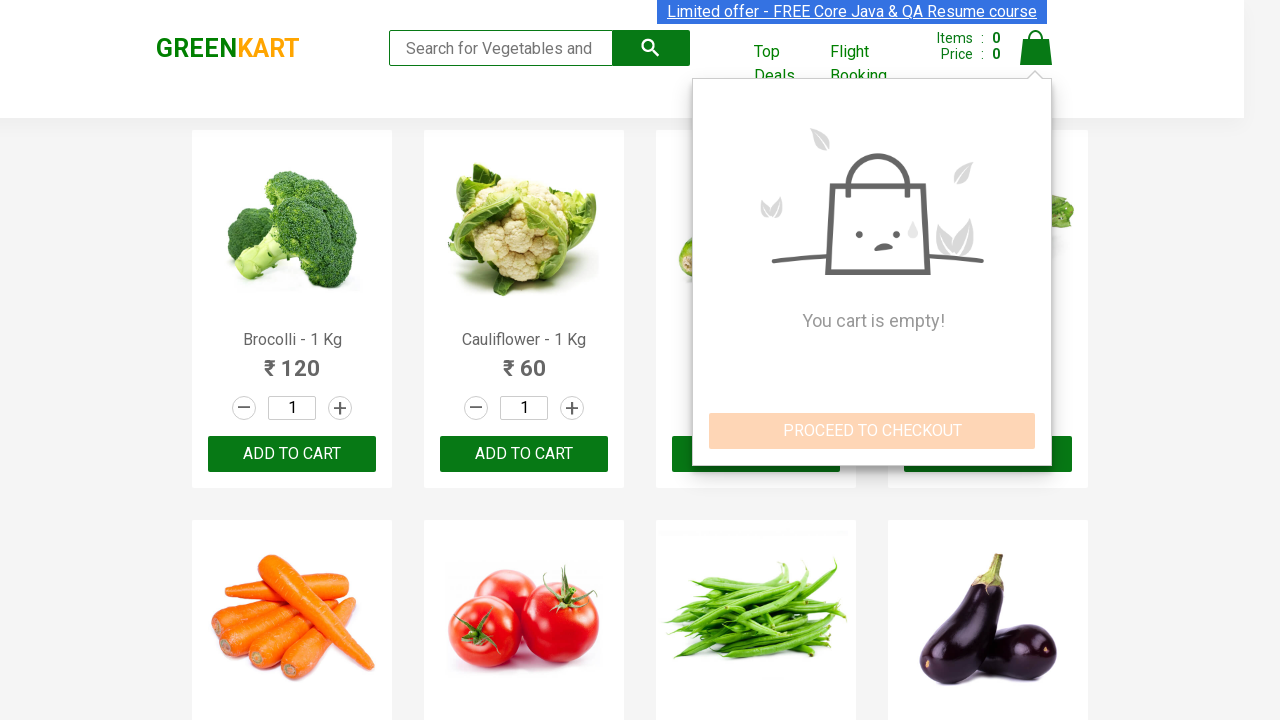

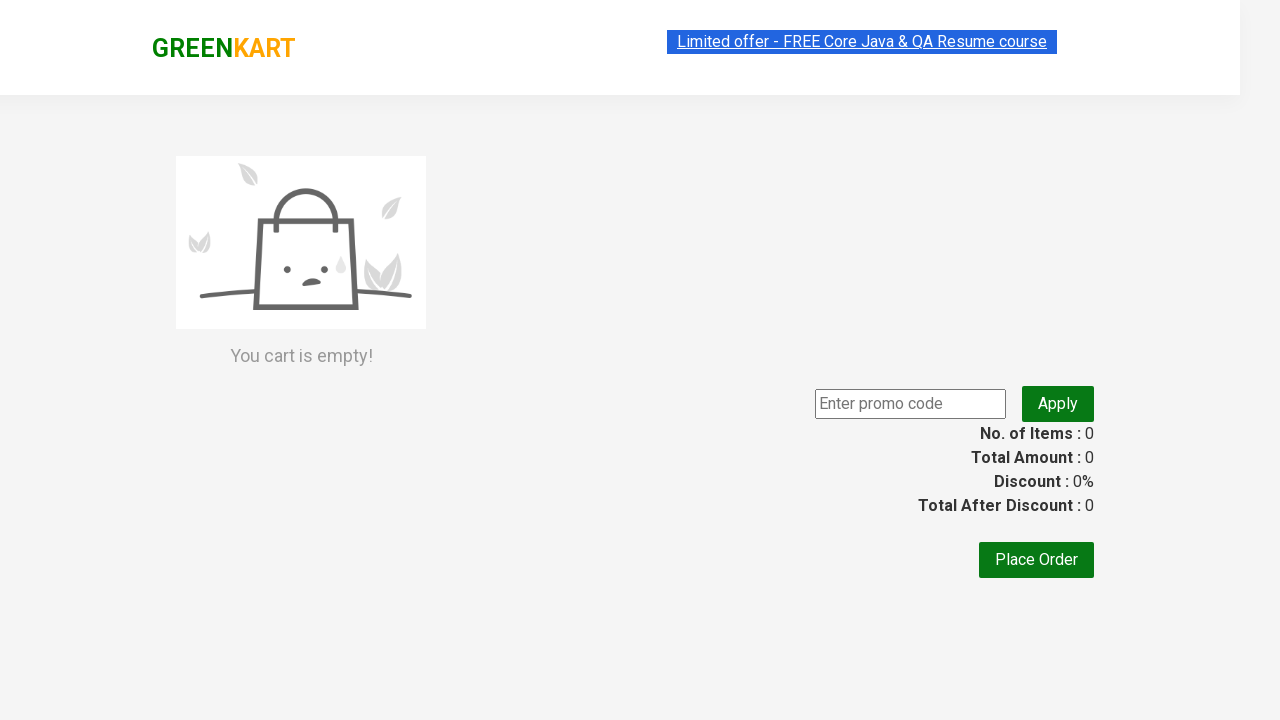